Tests link navigation functionality by opening multiple footer links in new tabs and switching between them

Starting URL: https://rahulshettyacademy.com/AutomationPractice/

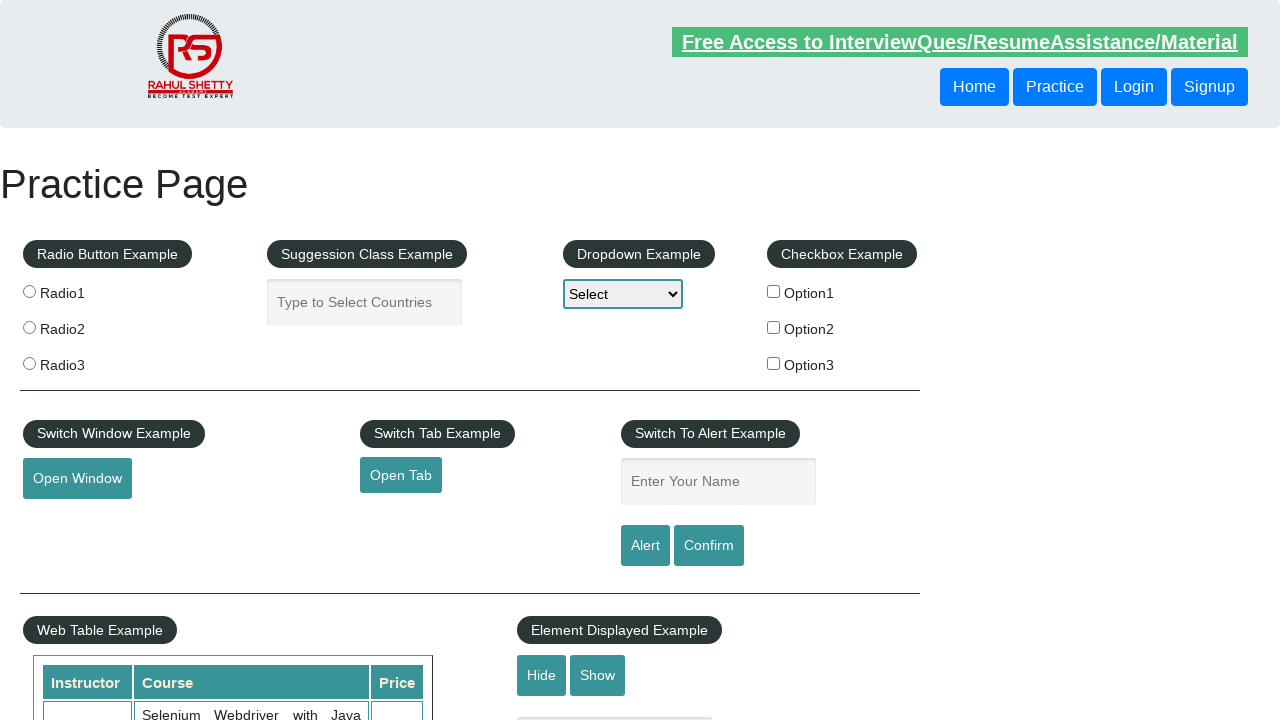

Counted total links on the page
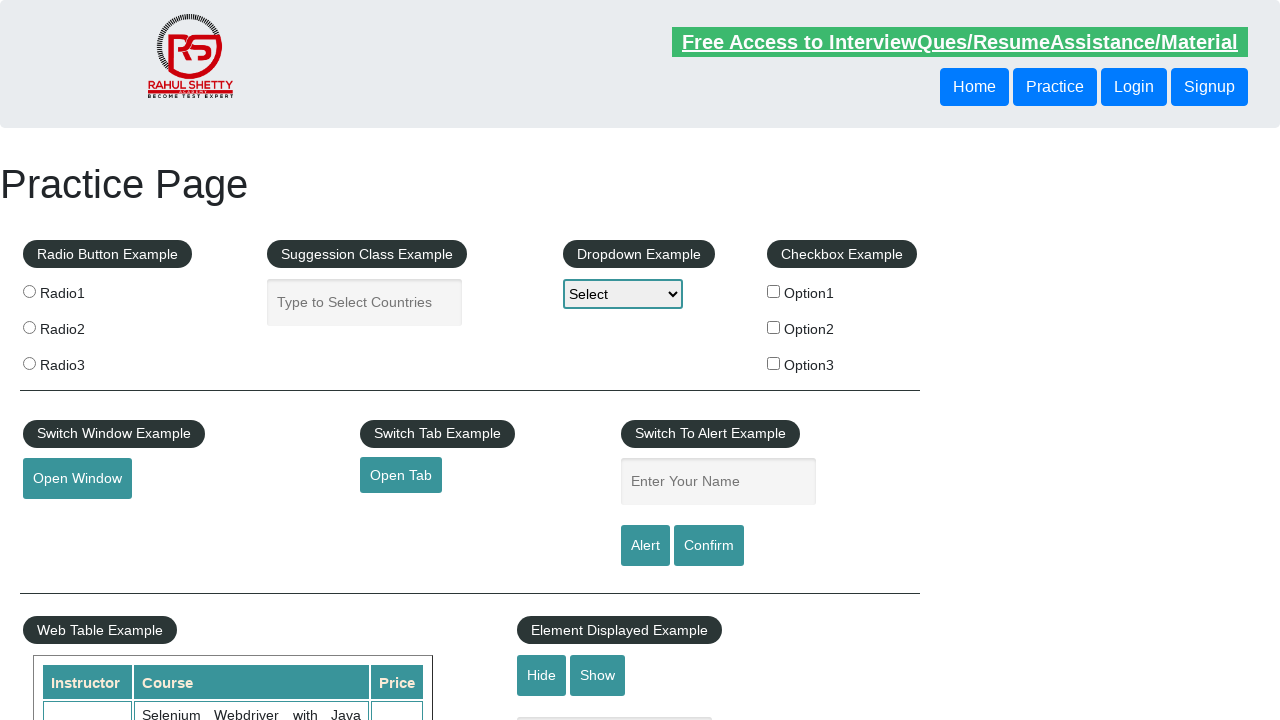

Located footer section and counted footer links
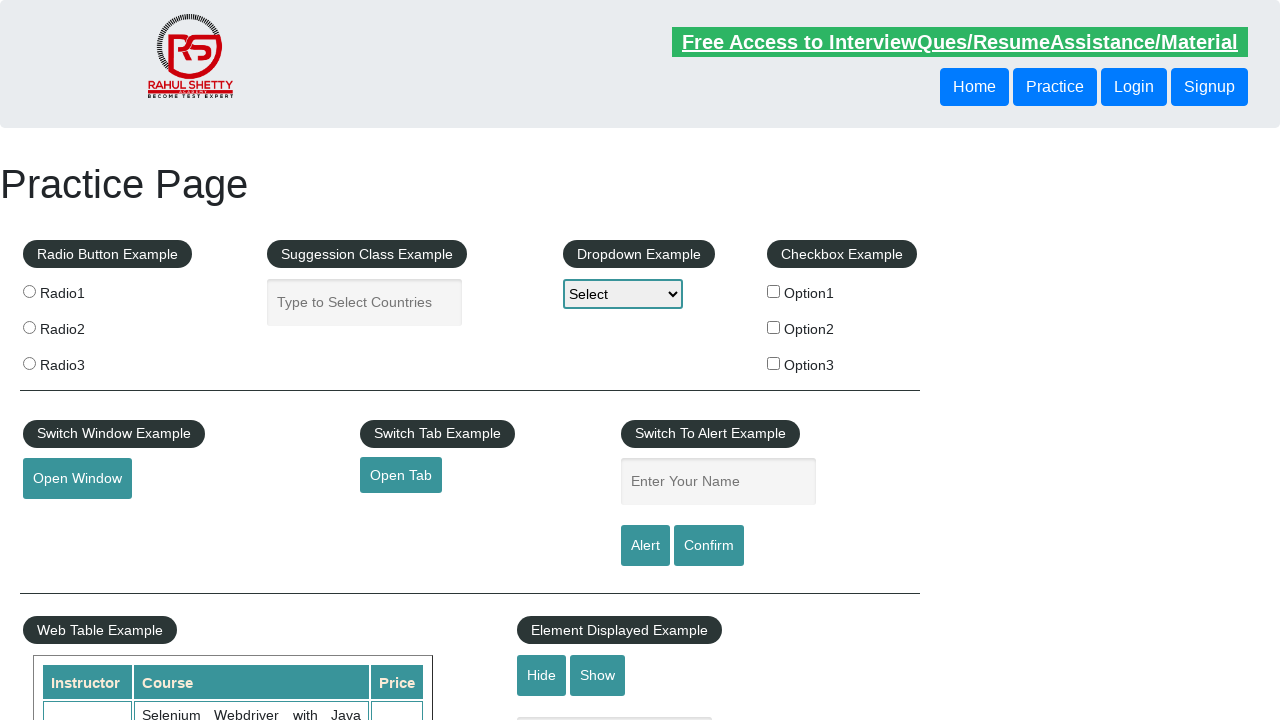

Located first column in footer and counted links
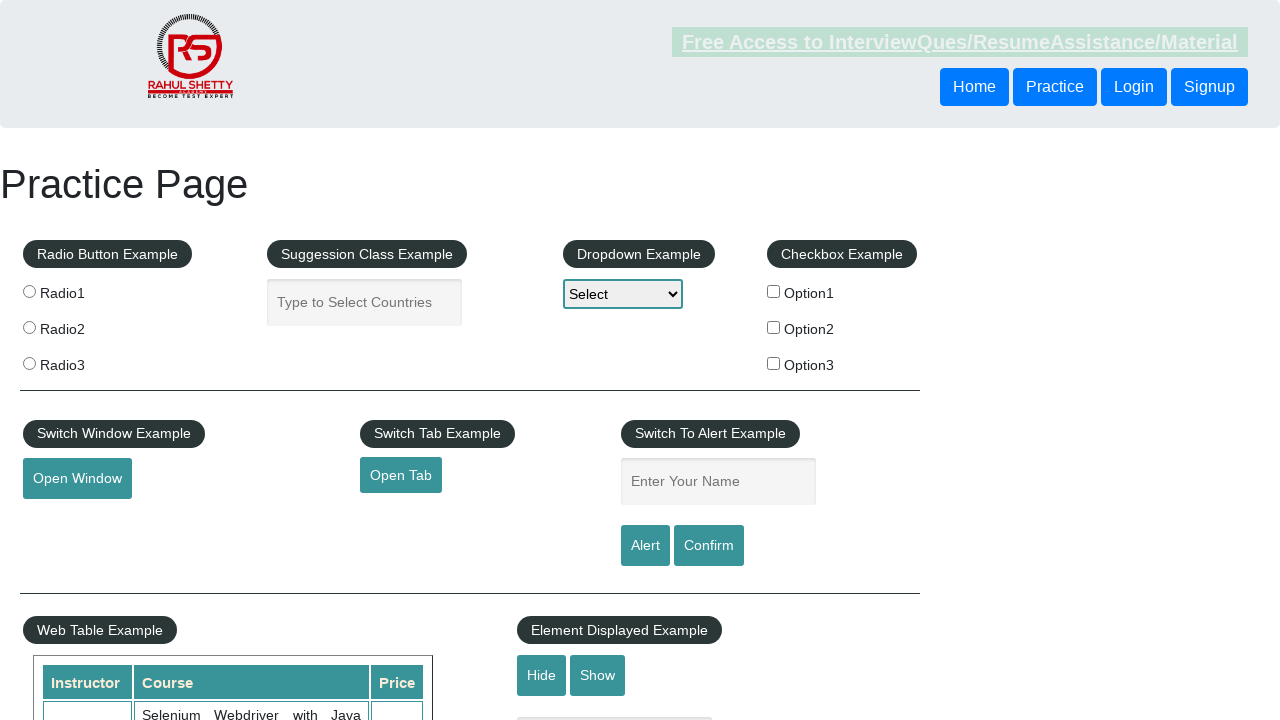

Switched to tab - brought to front
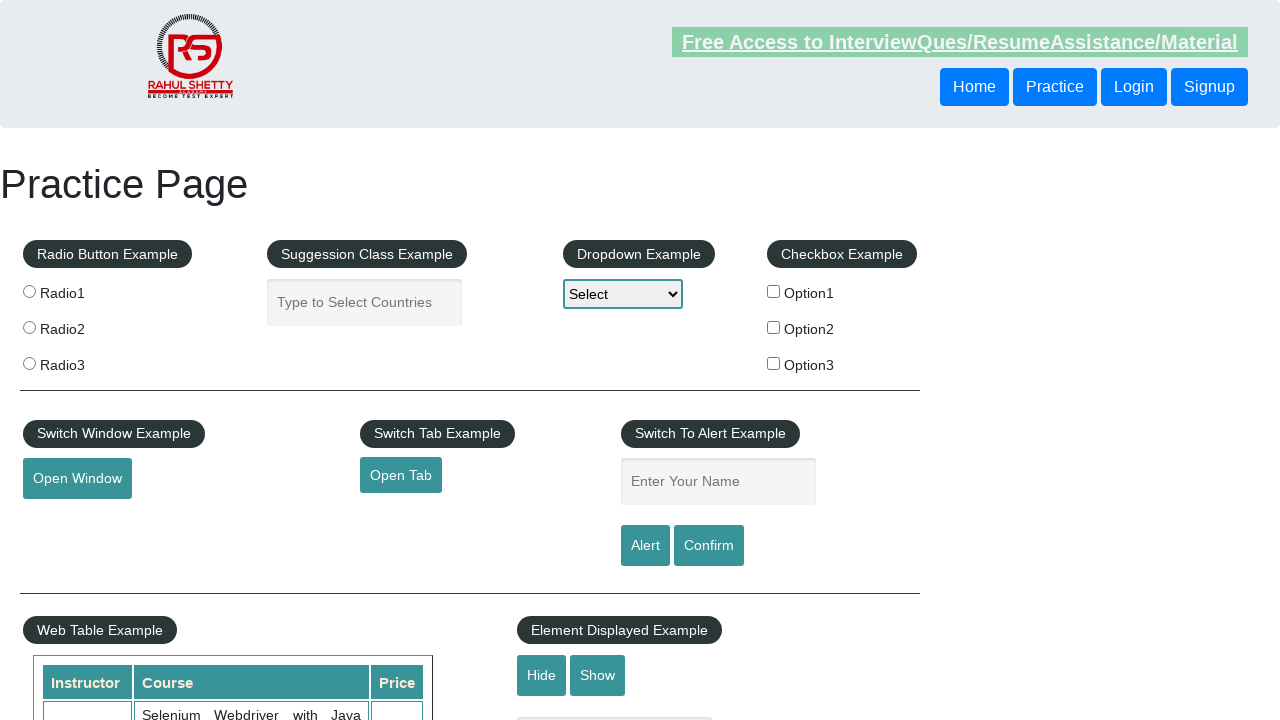

Verified tab page load state
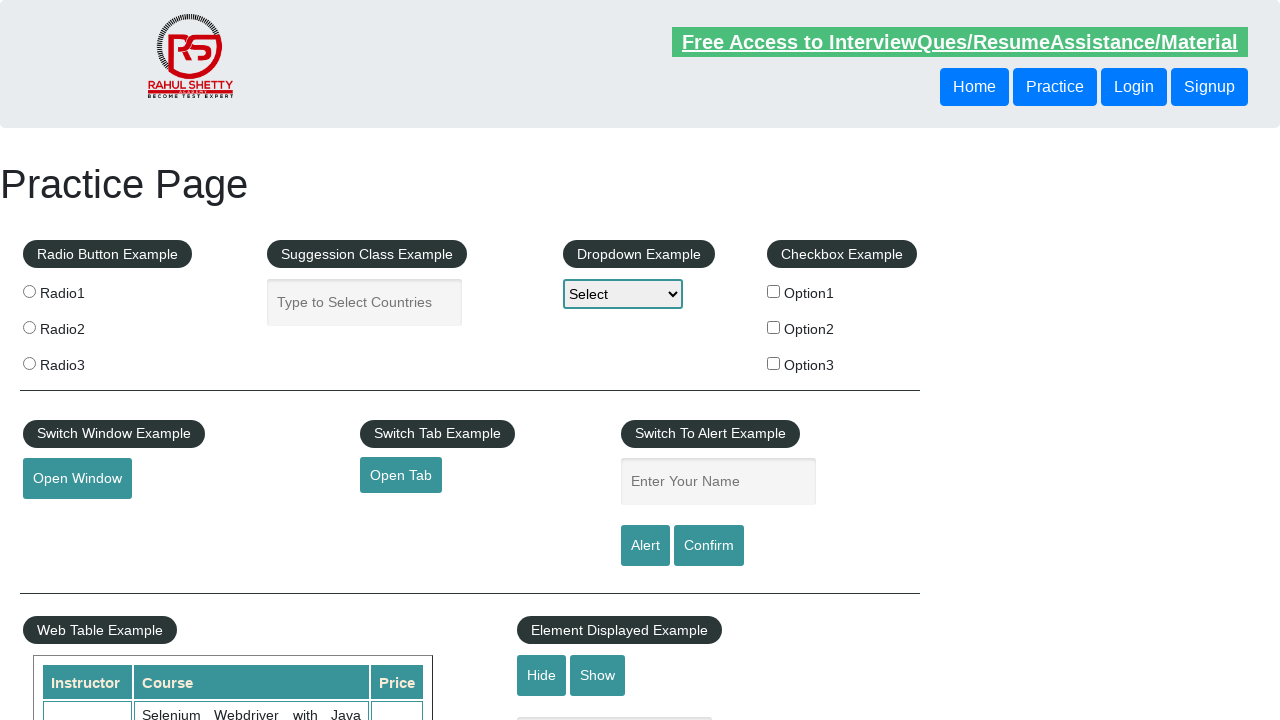

Retrieved page title: Practice Page
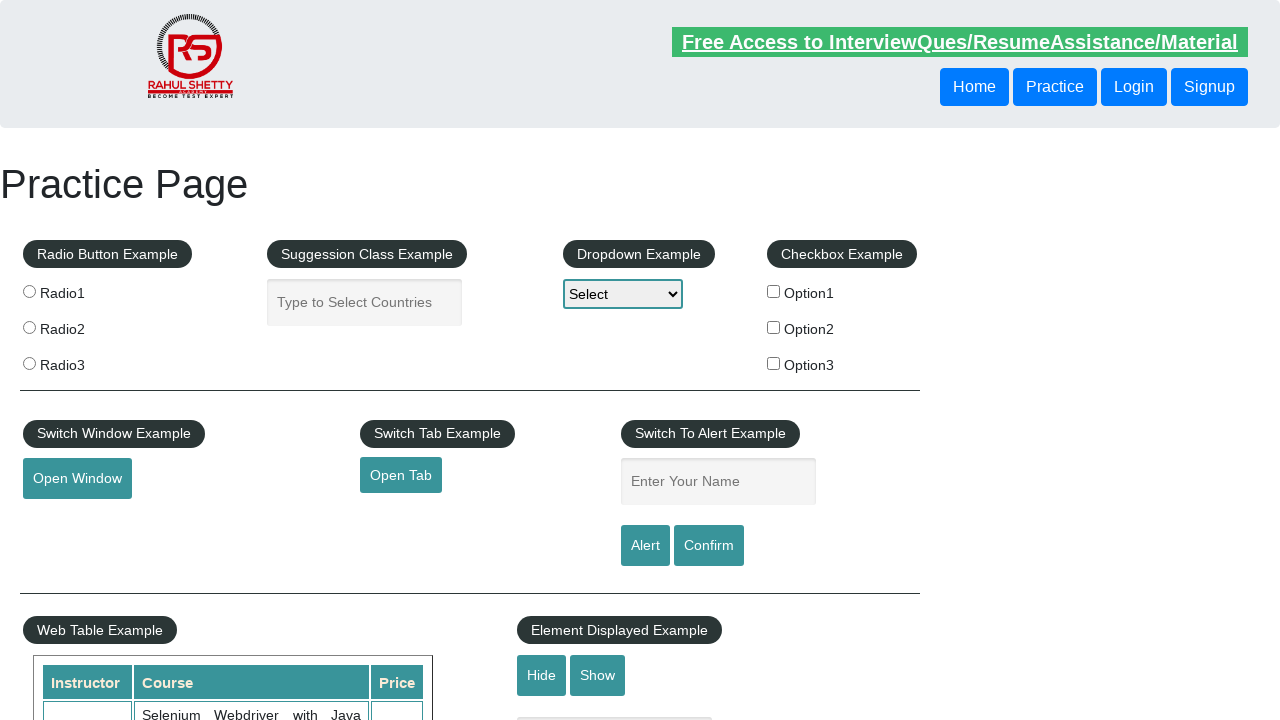

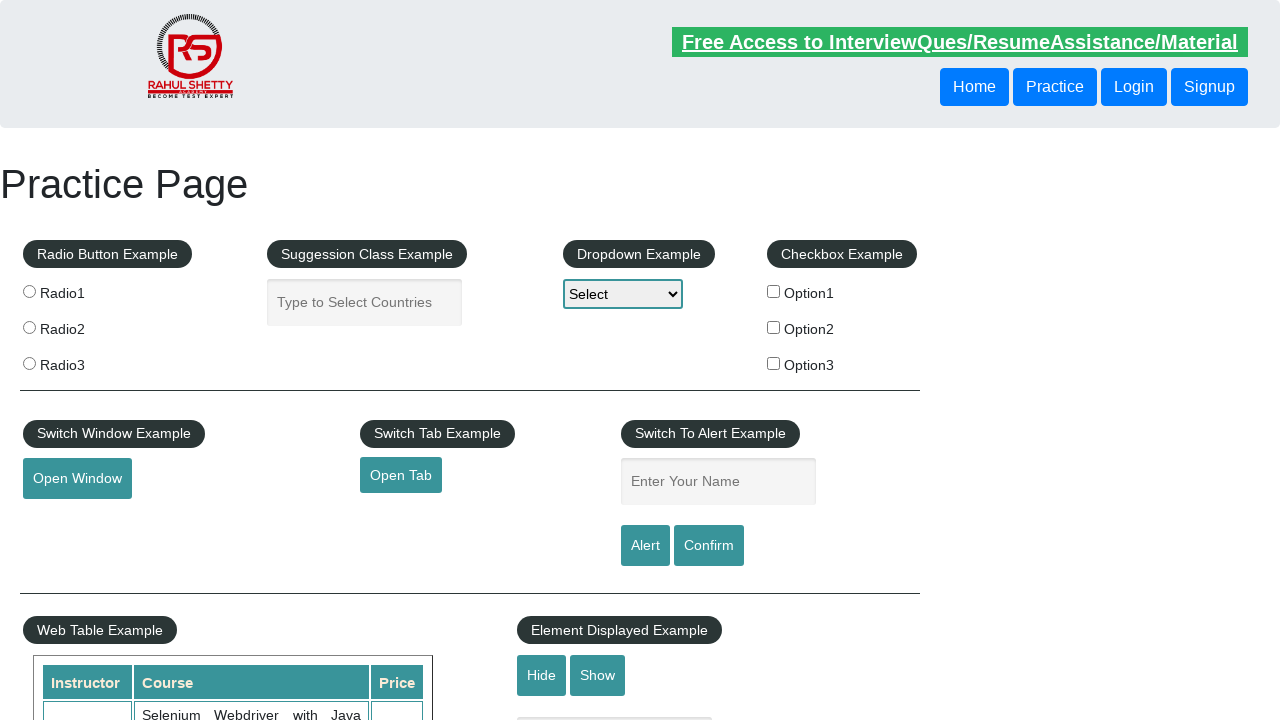